Tests dismissing a JavaScript confirm dialog by clicking Cancel and verifying the result

Starting URL: https://testcenter.techproeducation.com/index.php?page=javascript-alerts

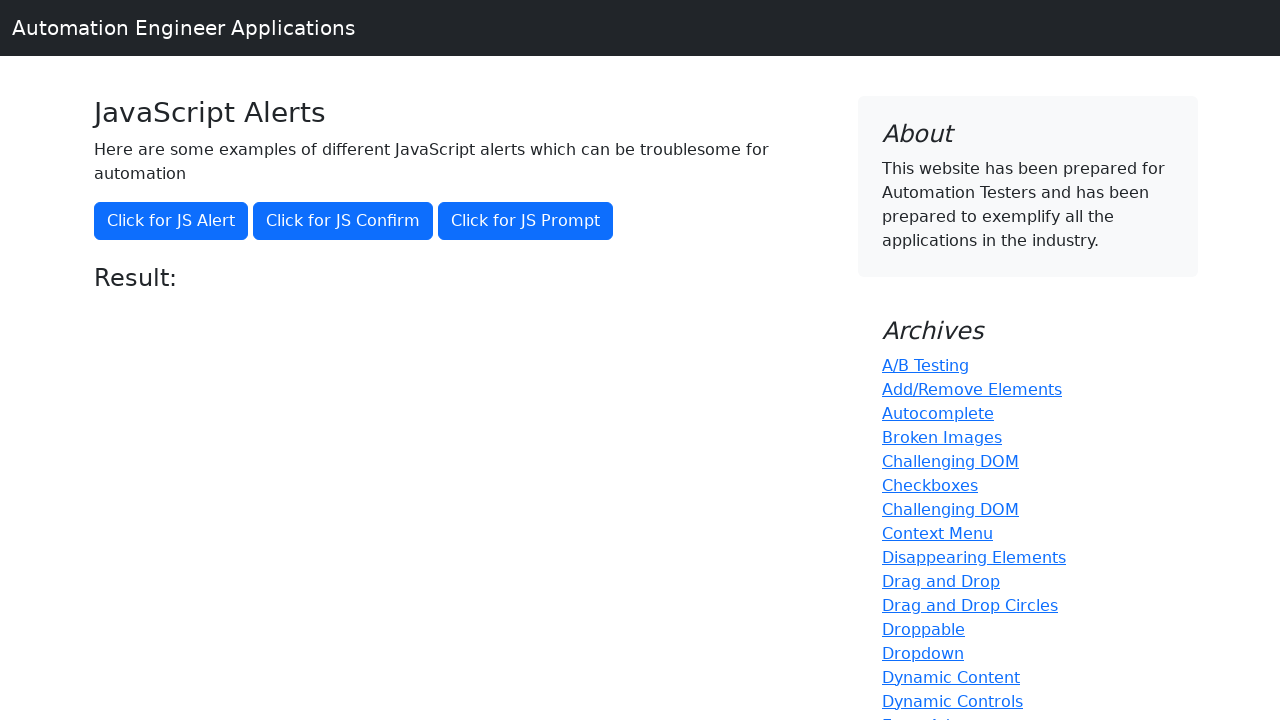

Set up dialog handler to dismiss confirm dialogs
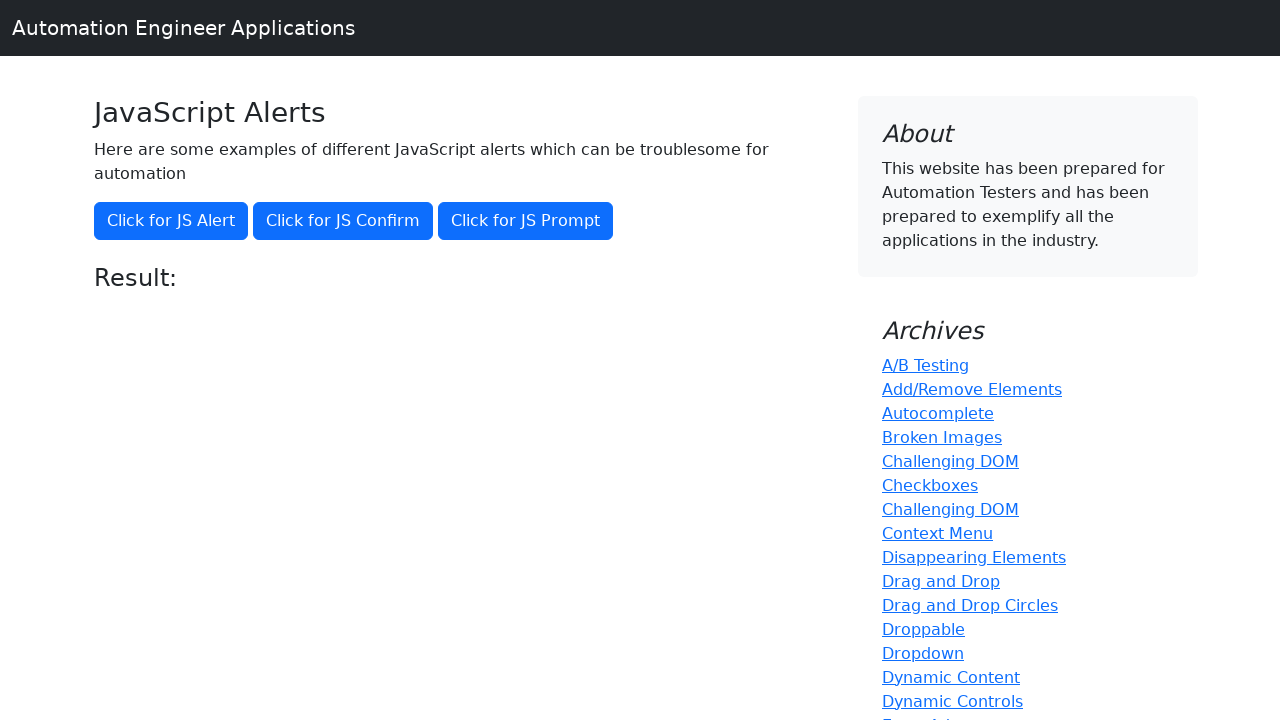

Clicked the confirm dialog button at (343, 221) on xpath=//button[@onclick='jsConfirm()']
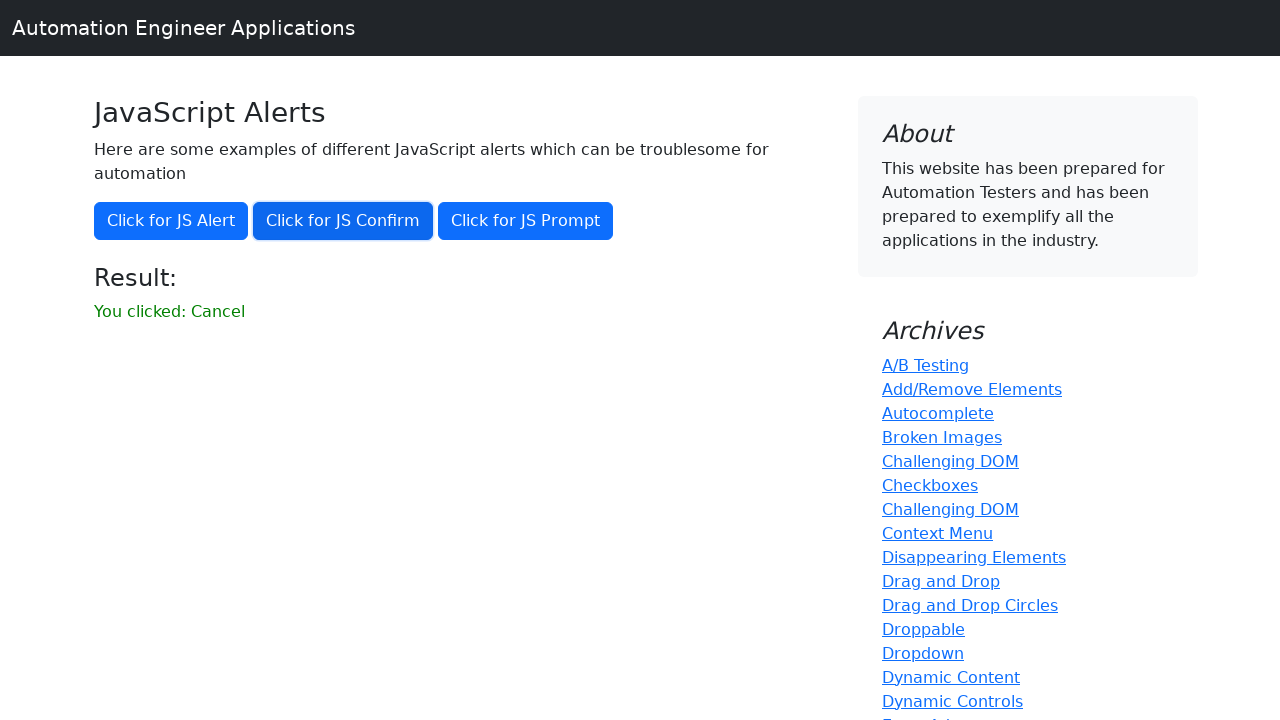

Verified that 'You clicked: Cancel' message is displayed after dismissing the dialog
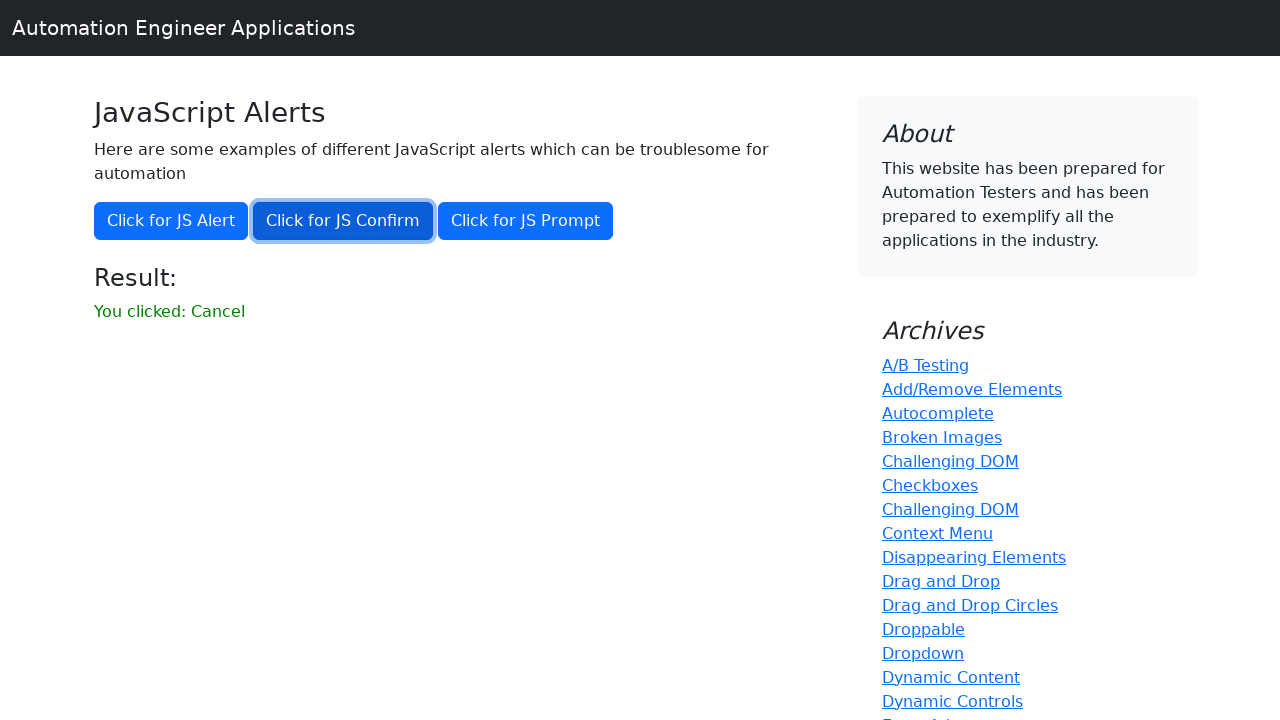

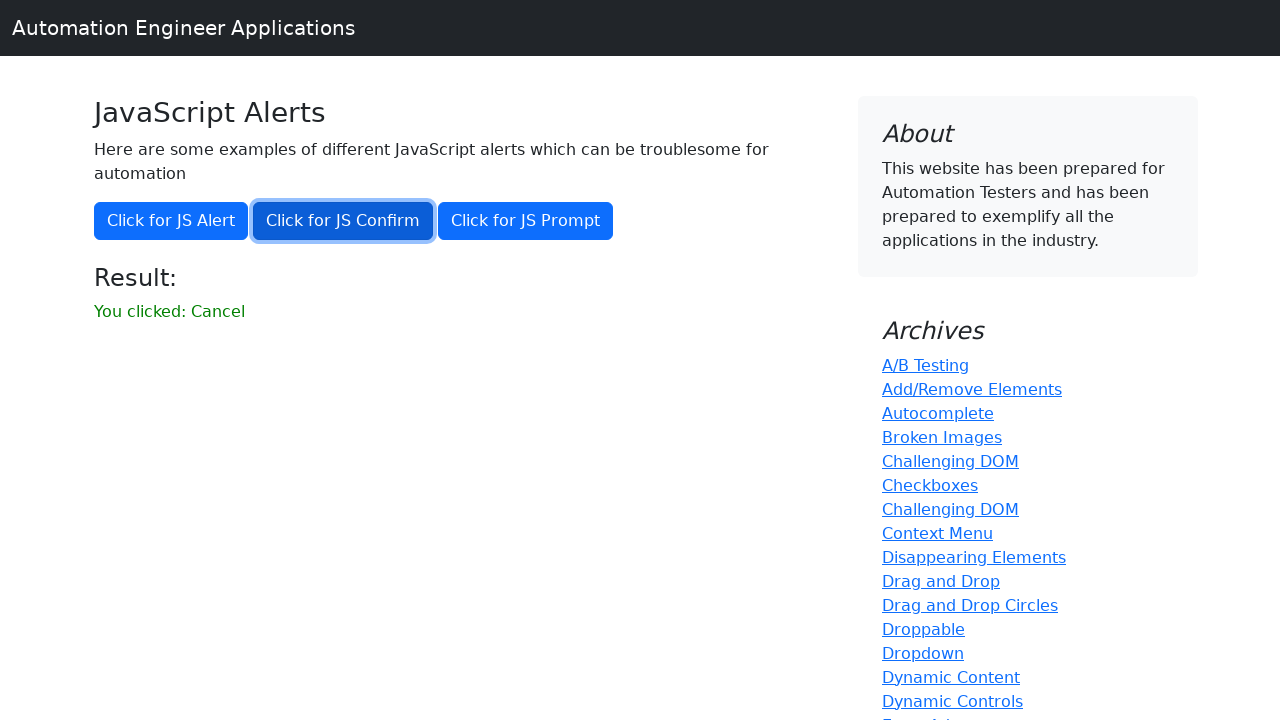